Tests that entering a number below 50 shows a "number too small" error message

Starting URL: https://kristinek.github.io/site/tasks/task1

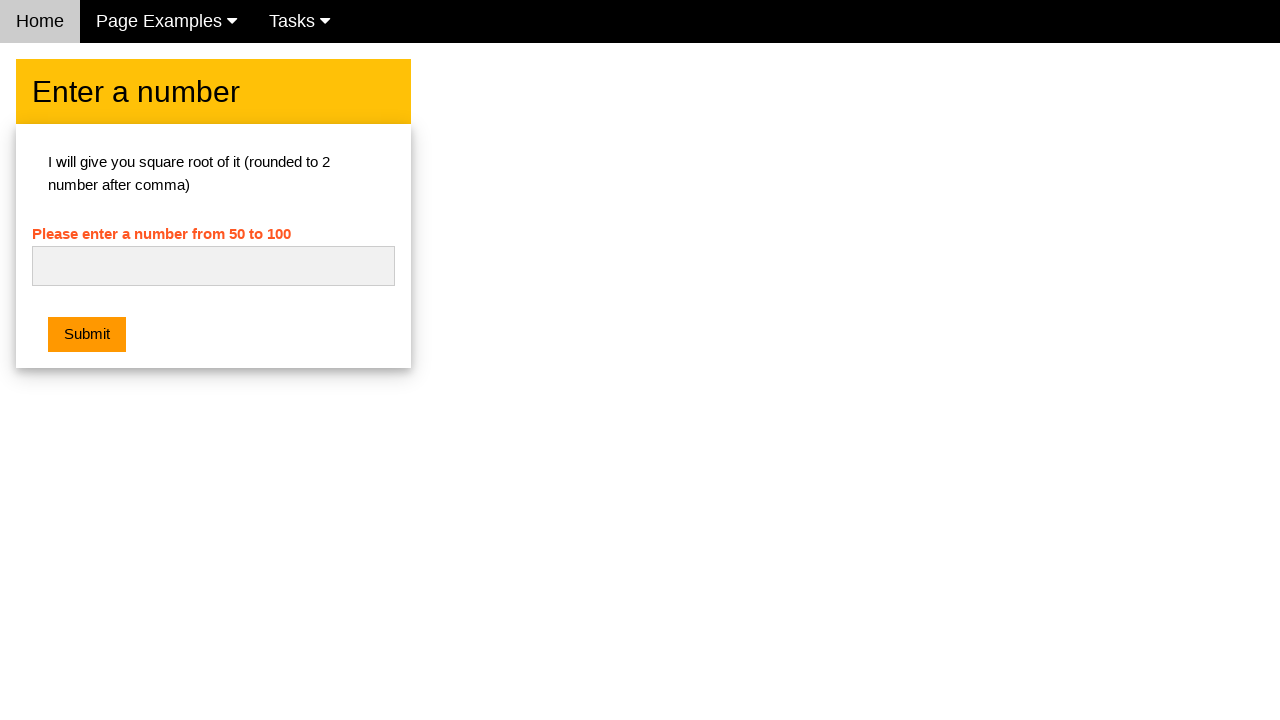

Entered number 25 (below threshold of 50) into number input field on #numb
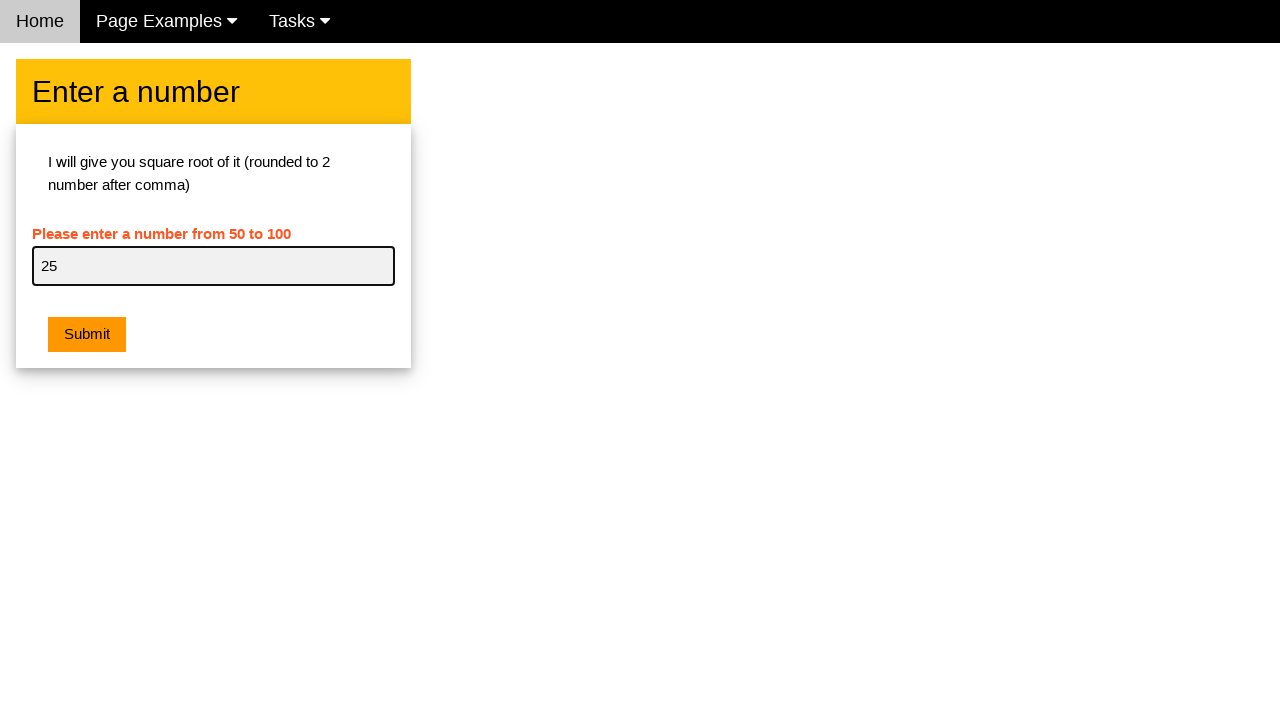

Clicked submit button to validate number at (87, 335) on .w3-orange
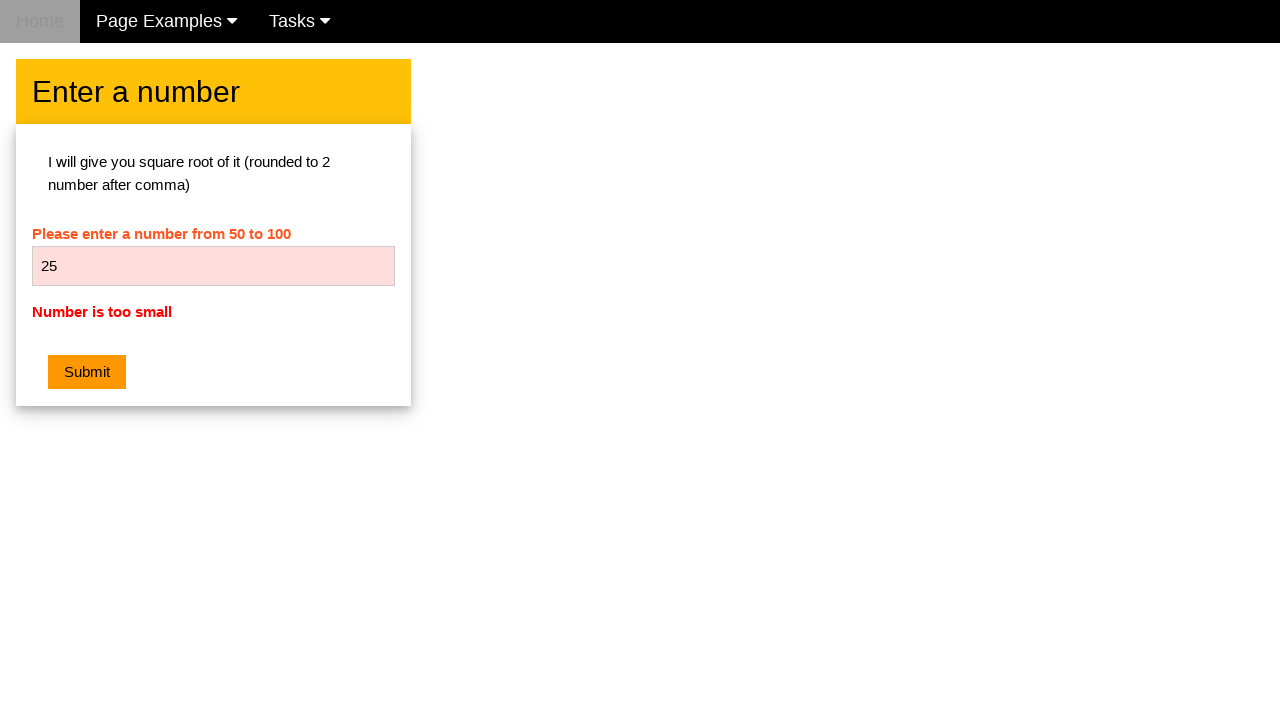

Verified 'number too small' error message is displayed
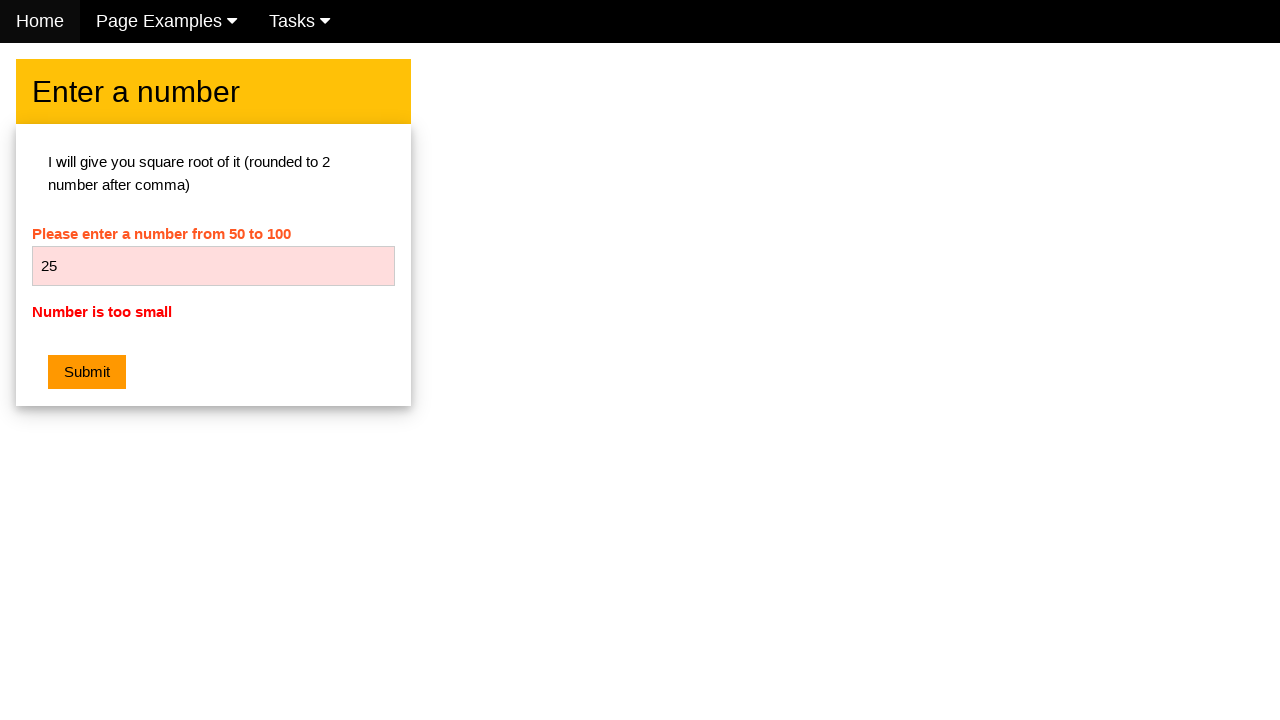

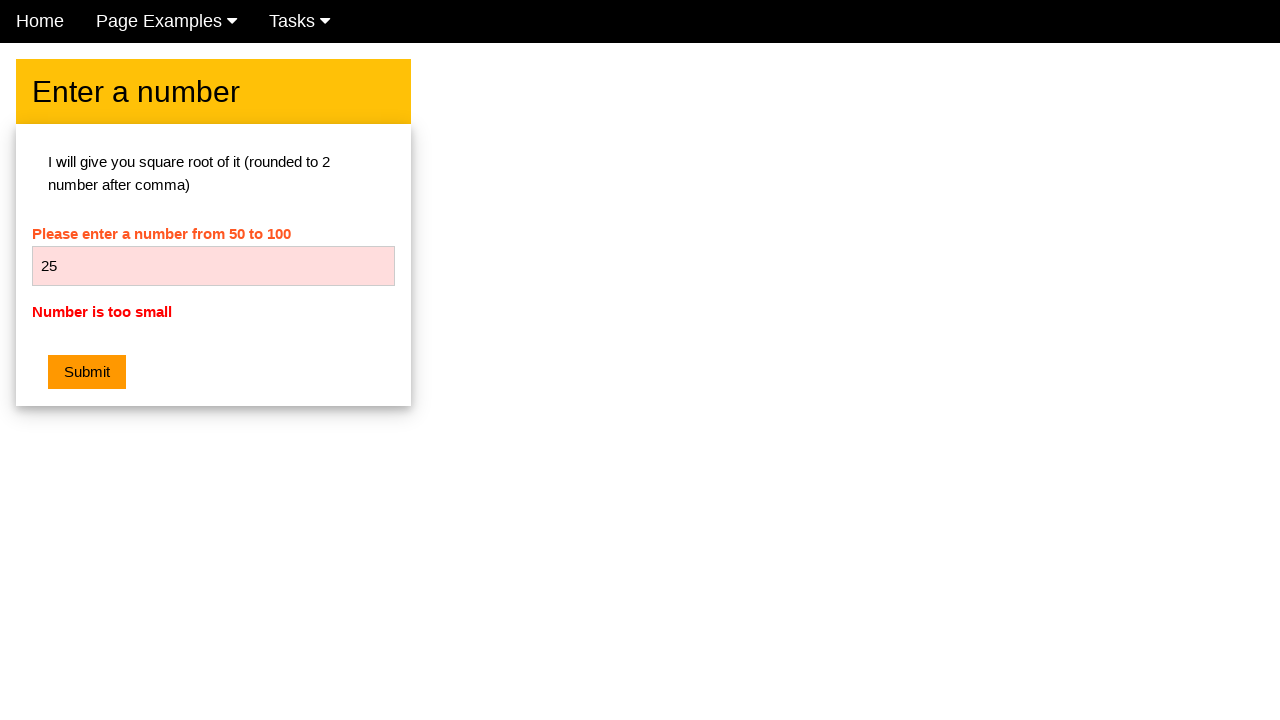